Tests a laminate flooring calculator with room dimensions 15x4, different laminate specs, and "По ширине комнаты" (along room width) laying direction.

Starting URL: https://masterskayapola.ru/kalkulyator/laminata.html

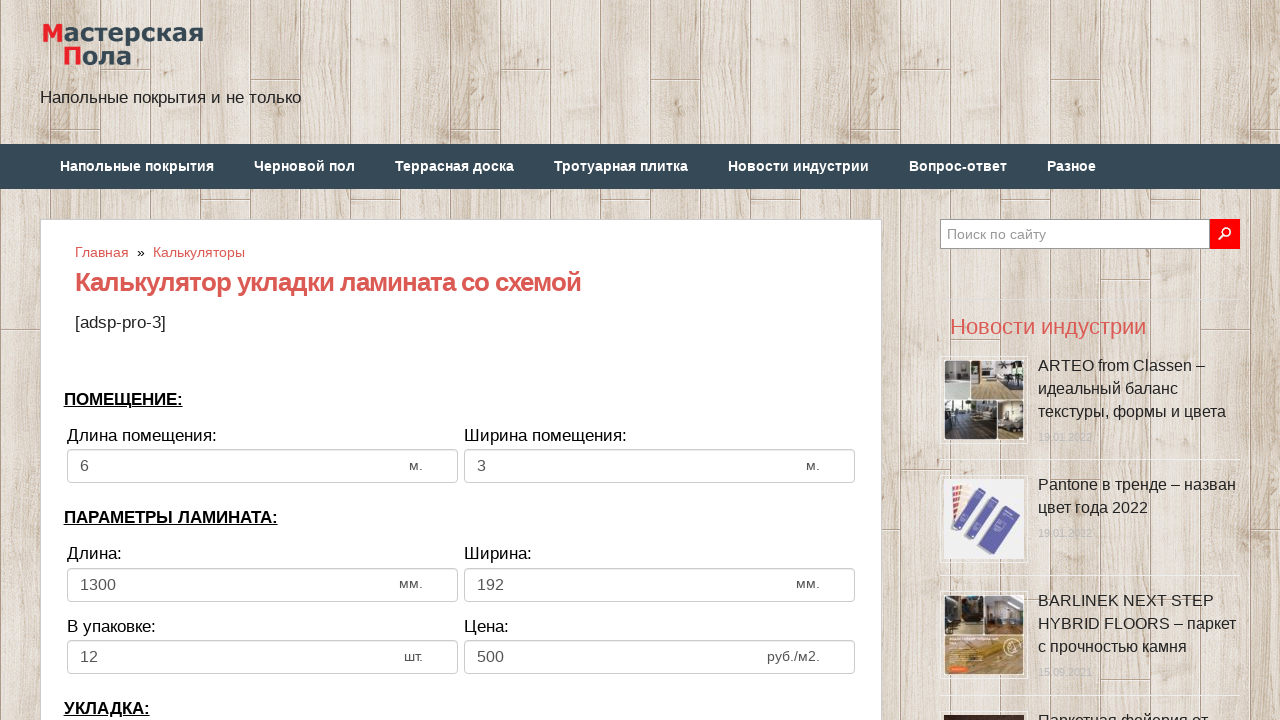

Clicked room width input field at (262, 466) on input[name='calc_roomwidth']
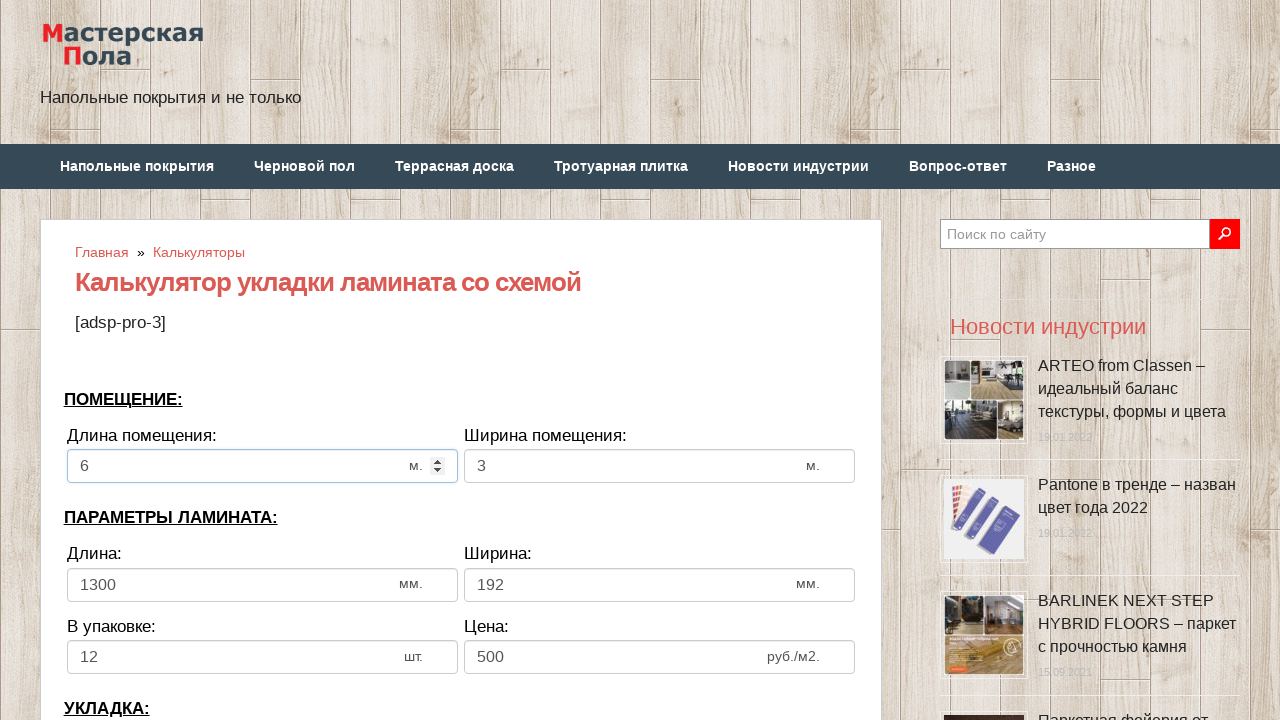

Entered room width: 15 meters on input[name='calc_roomwidth']
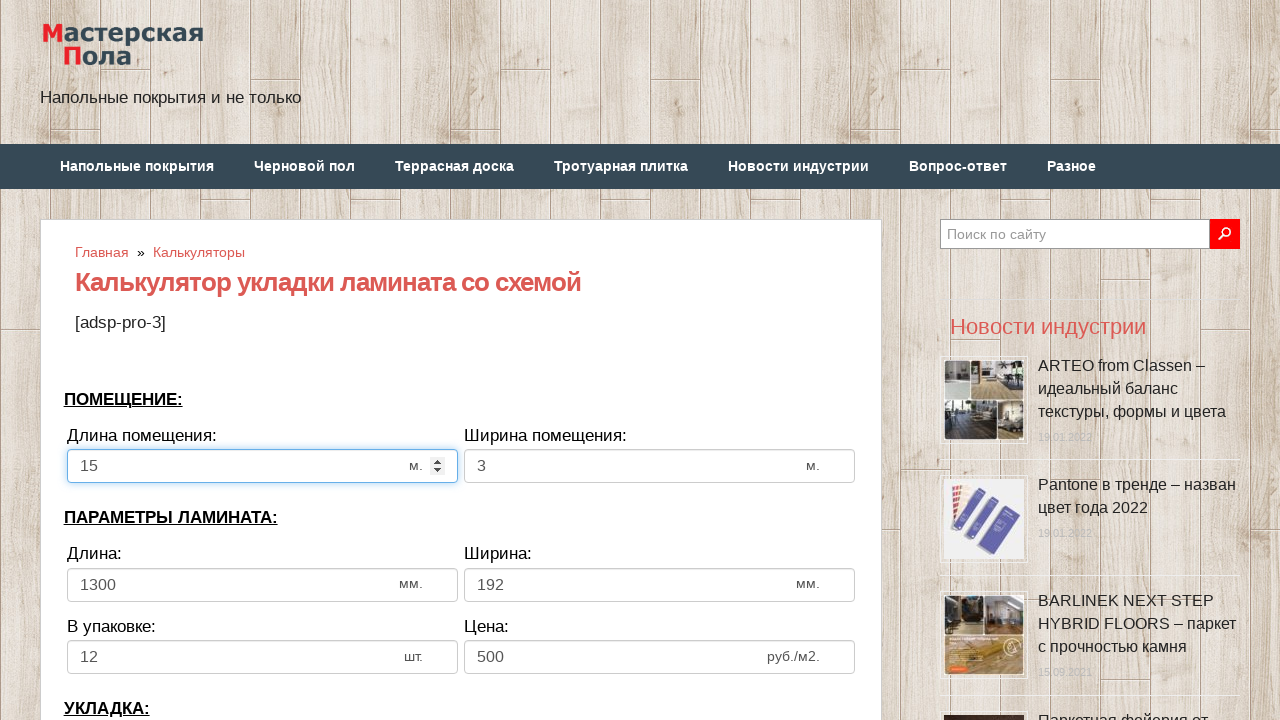

Clicked room height input field at (660, 466) on input[name='calc_roomheight']
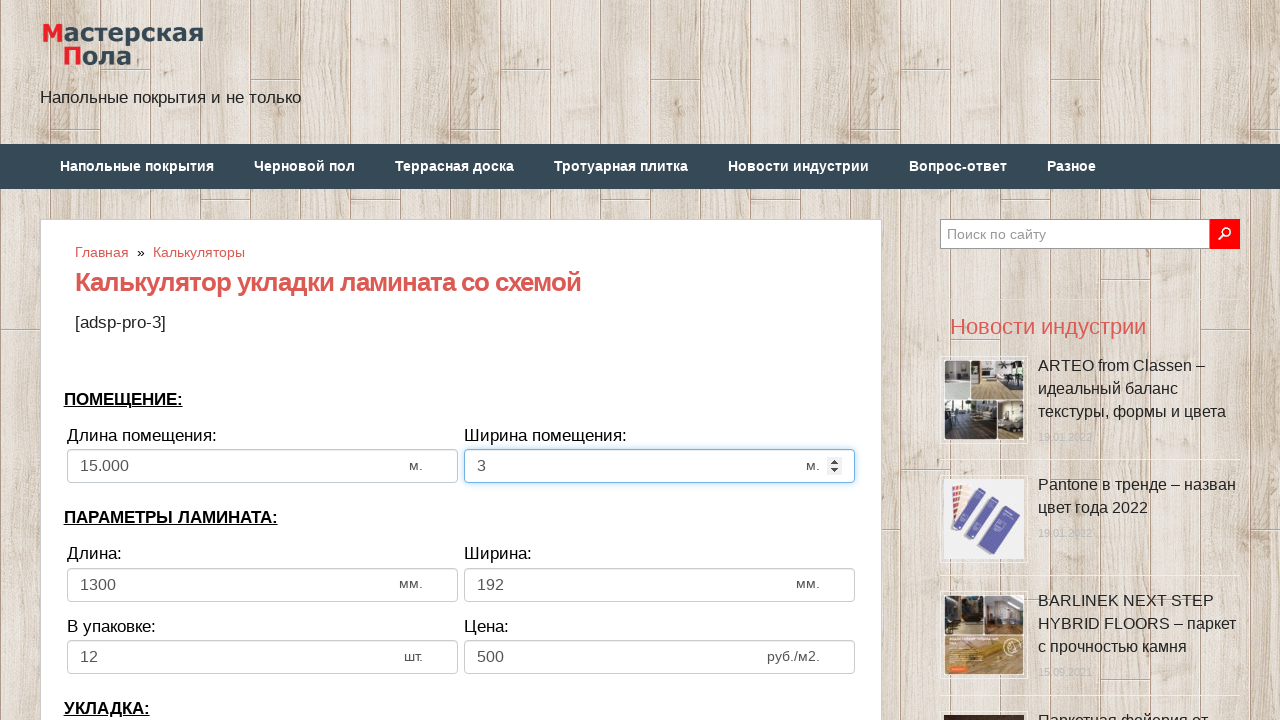

Entered room height: 4 meters on input[name='calc_roomheight']
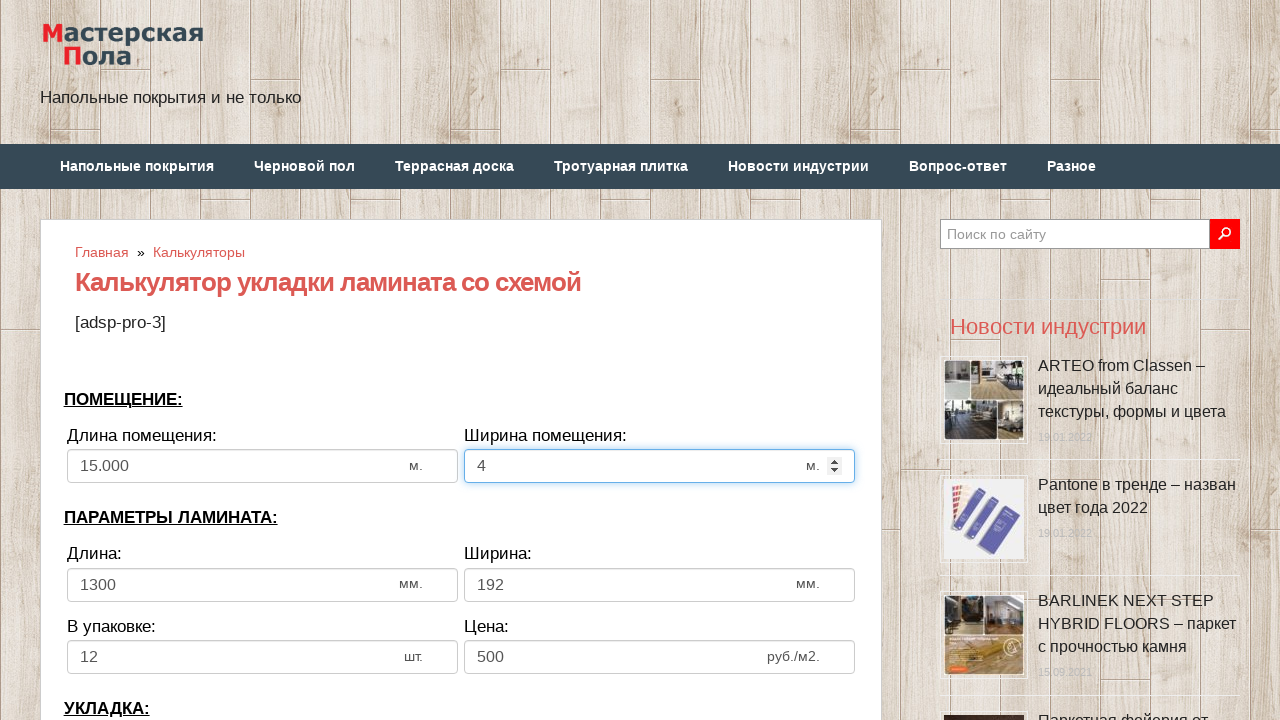

Clicked laminate width input field at (262, 585) on input[name='calc_lamwidth']
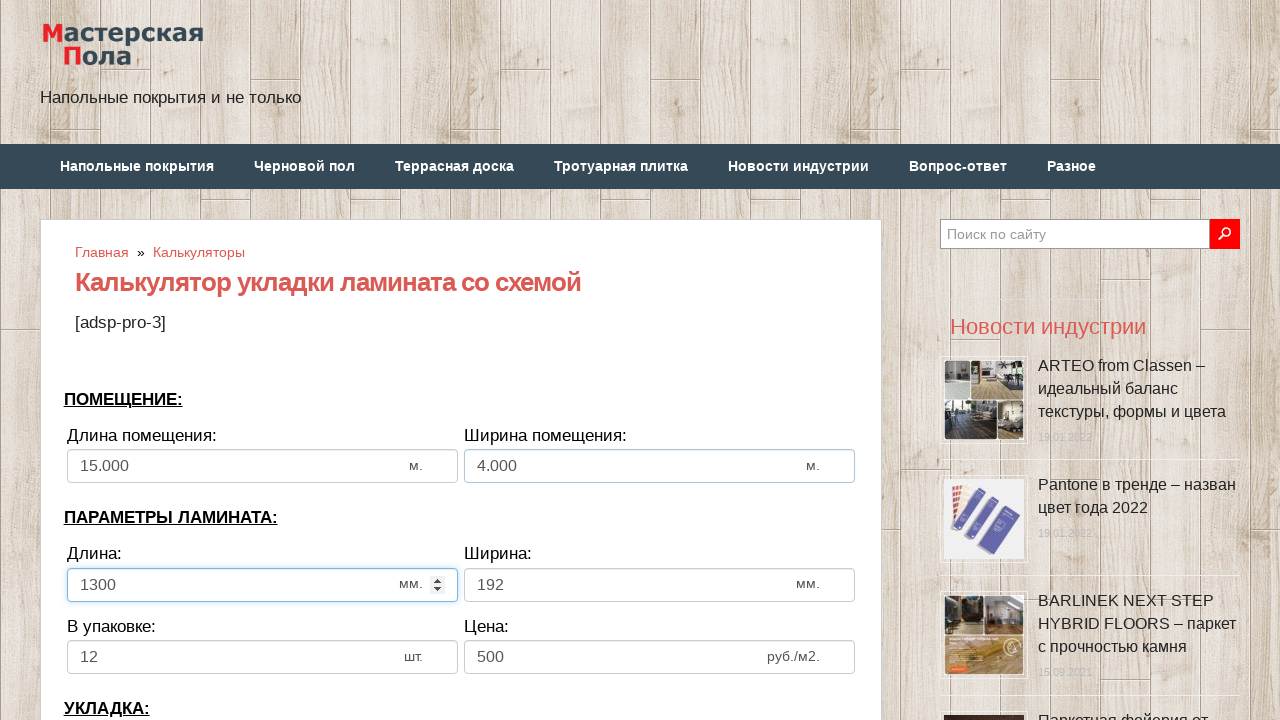

Entered laminate width: 1300 mm on input[name='calc_lamwidth']
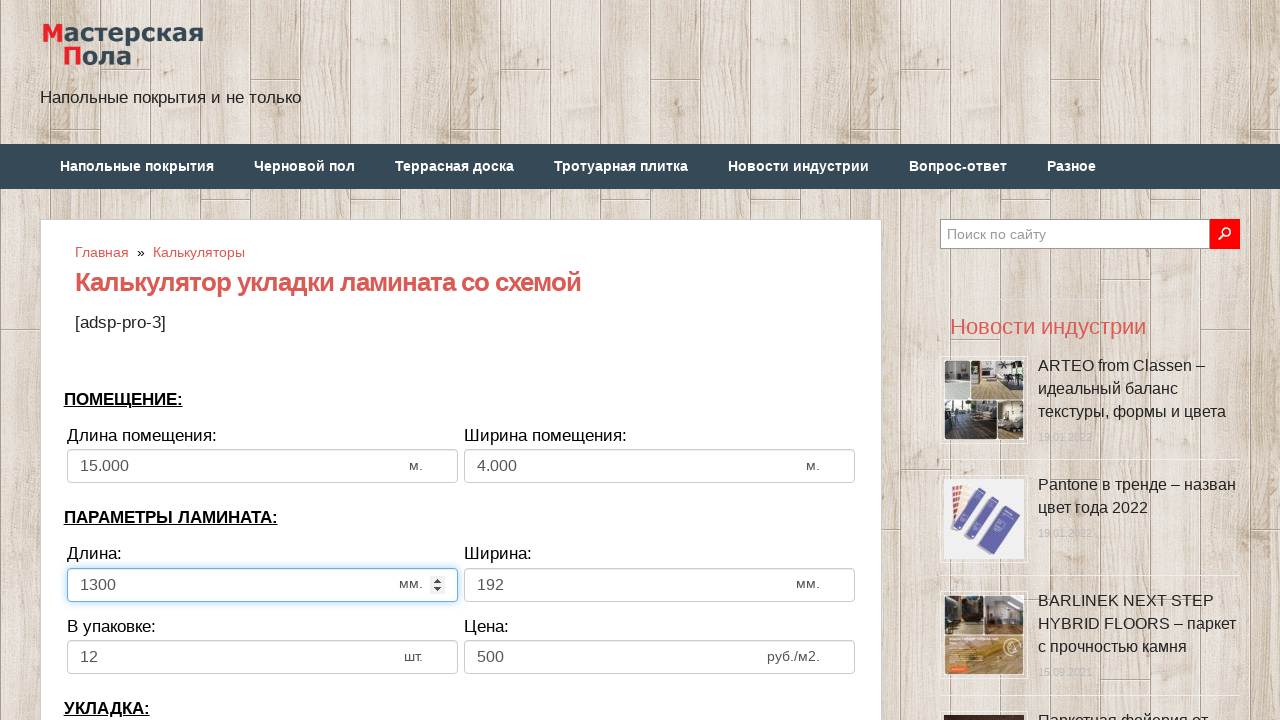

Clicked laminate height input field at (660, 585) on input[name='calc_lamheight']
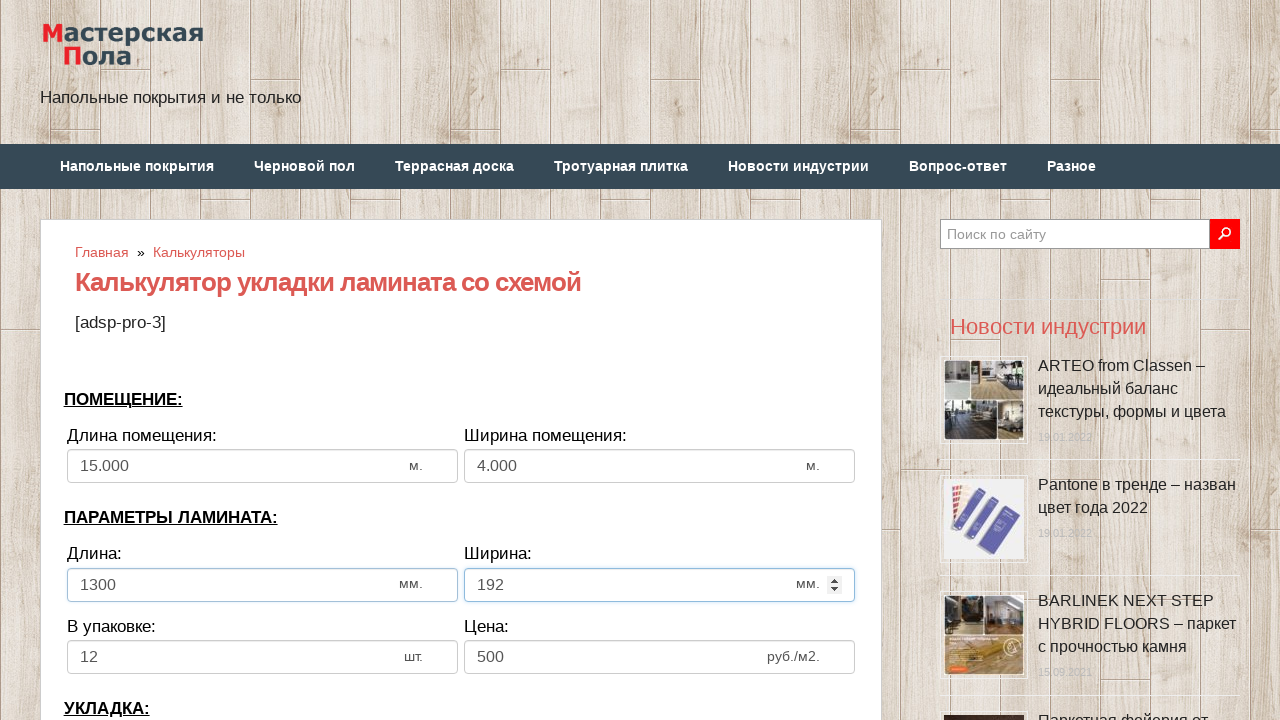

Entered laminate height: 170 mm on input[name='calc_lamheight']
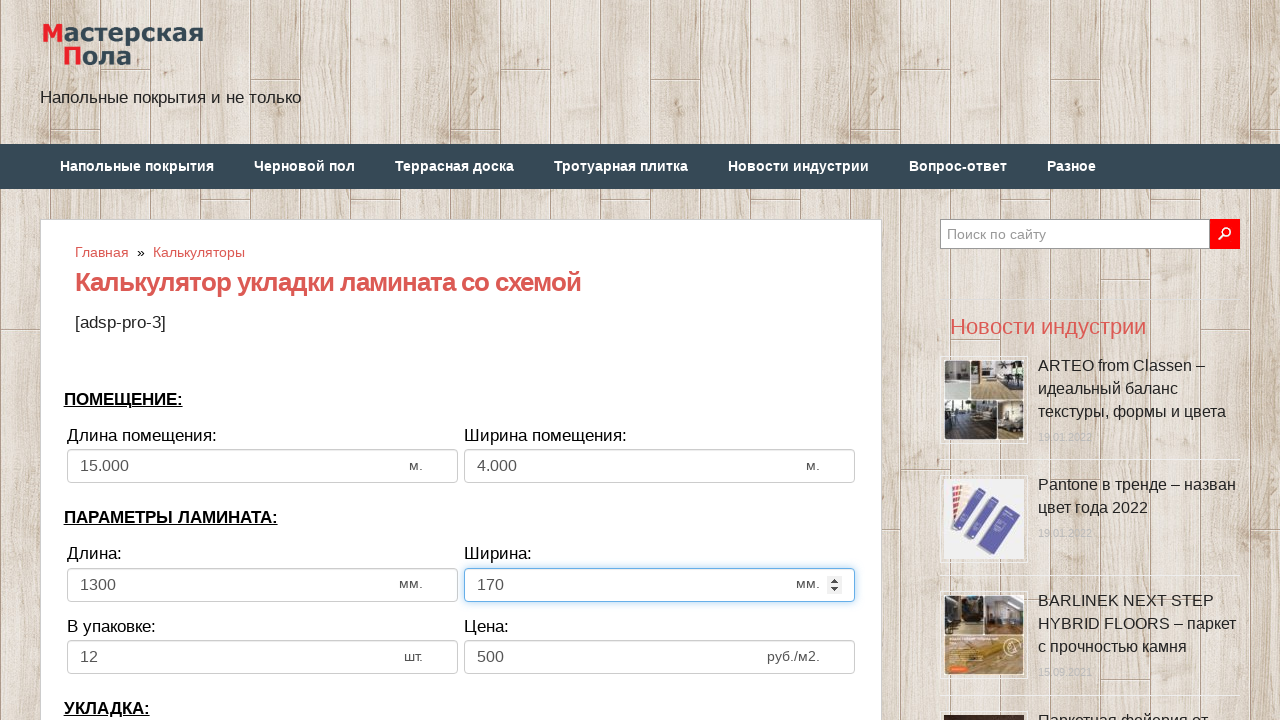

Clicked panels in pack input field at (262, 657) on input[name='calc_inpack']
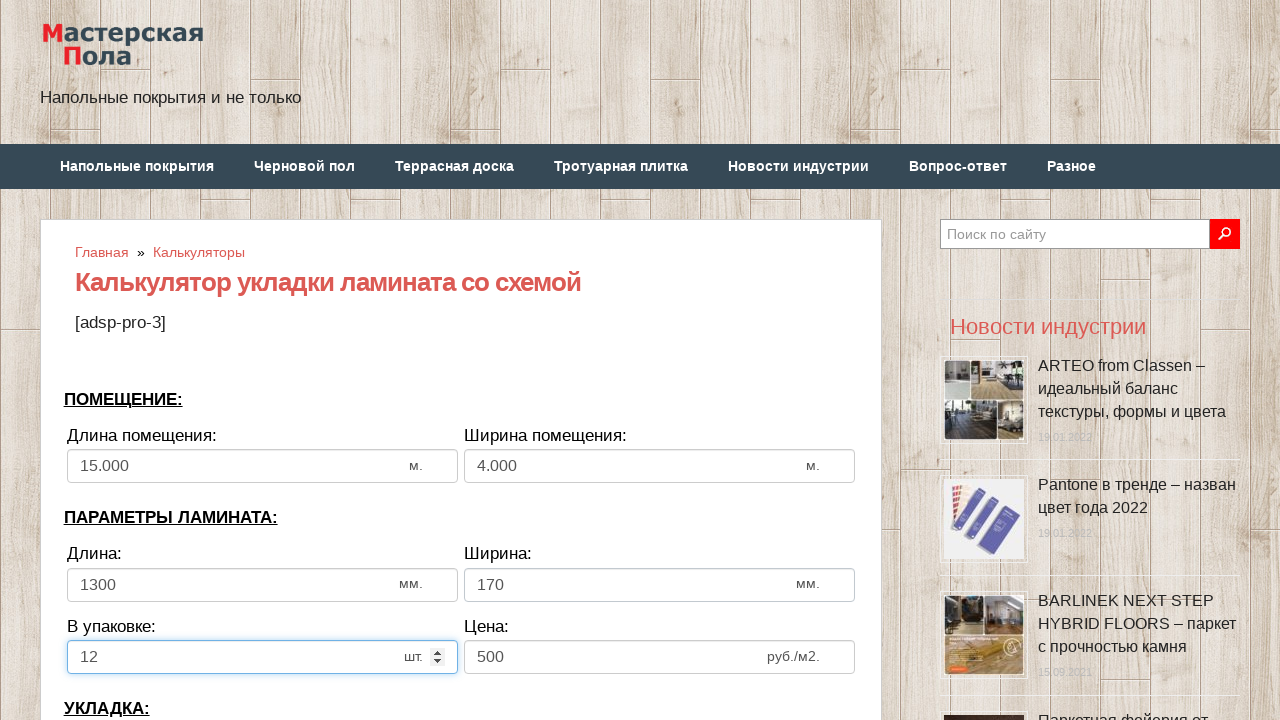

Entered panels in pack: 24 on input[name='calc_inpack']
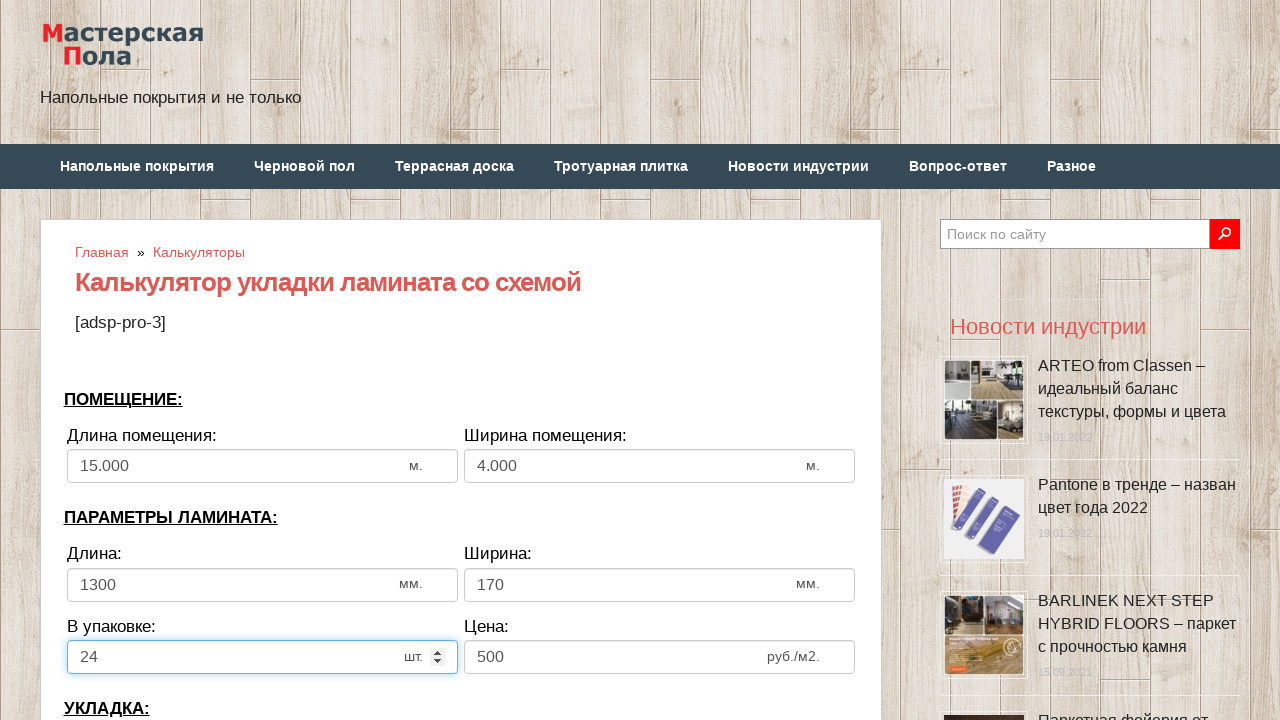

Clicked price input field at (660, 657) on input[name='calc_price']
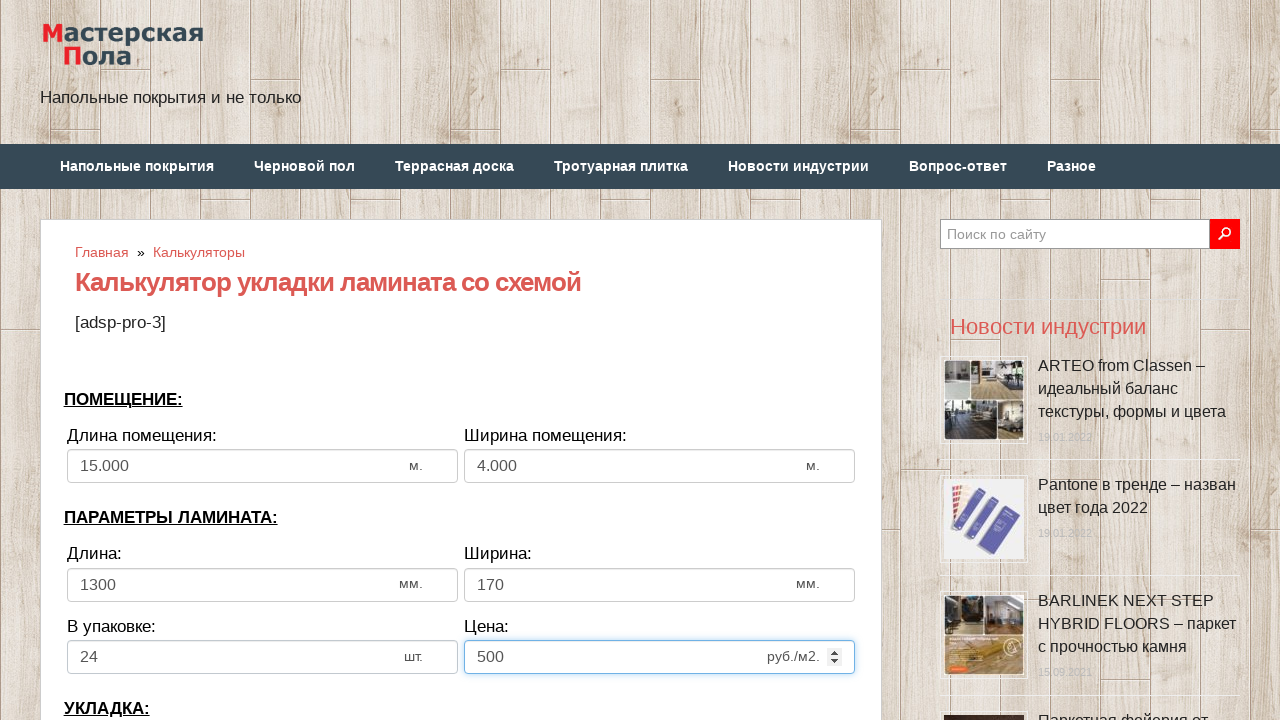

Entered price per pack: 900 rubles on input[name='calc_price']
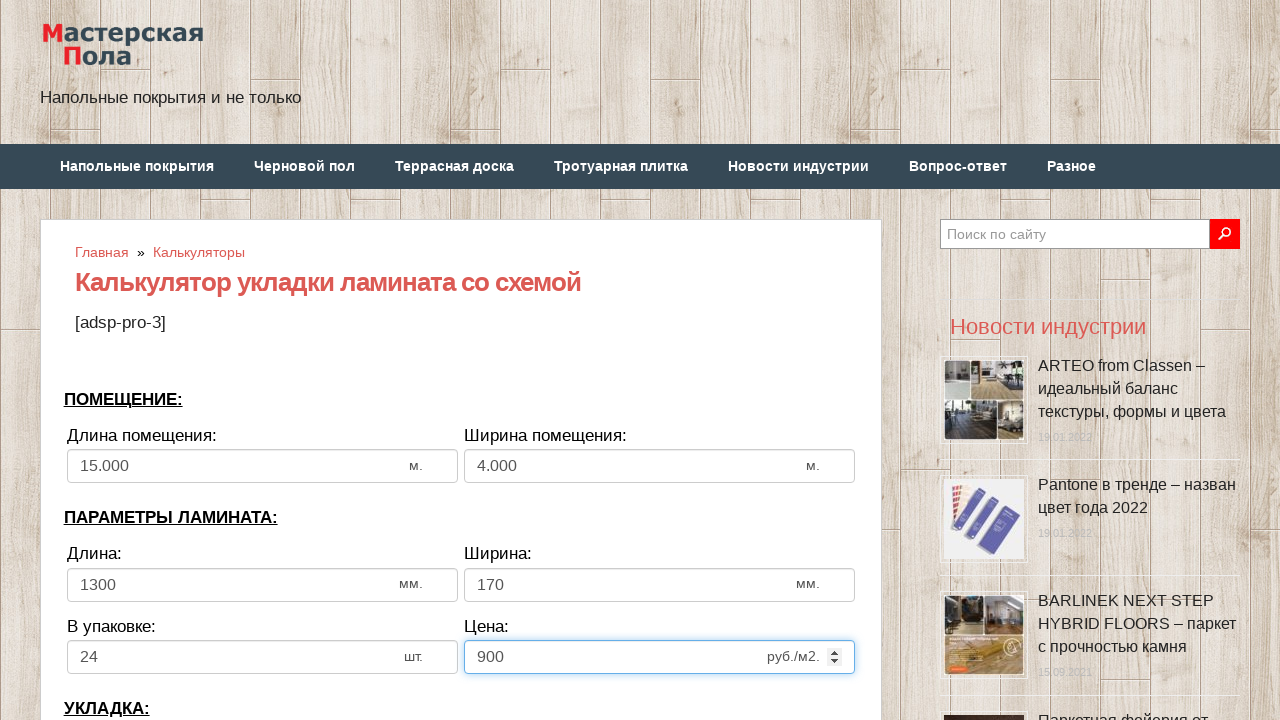

Selected laying direction: По ширине комнаты (along room width) on select[name='calc_direct']
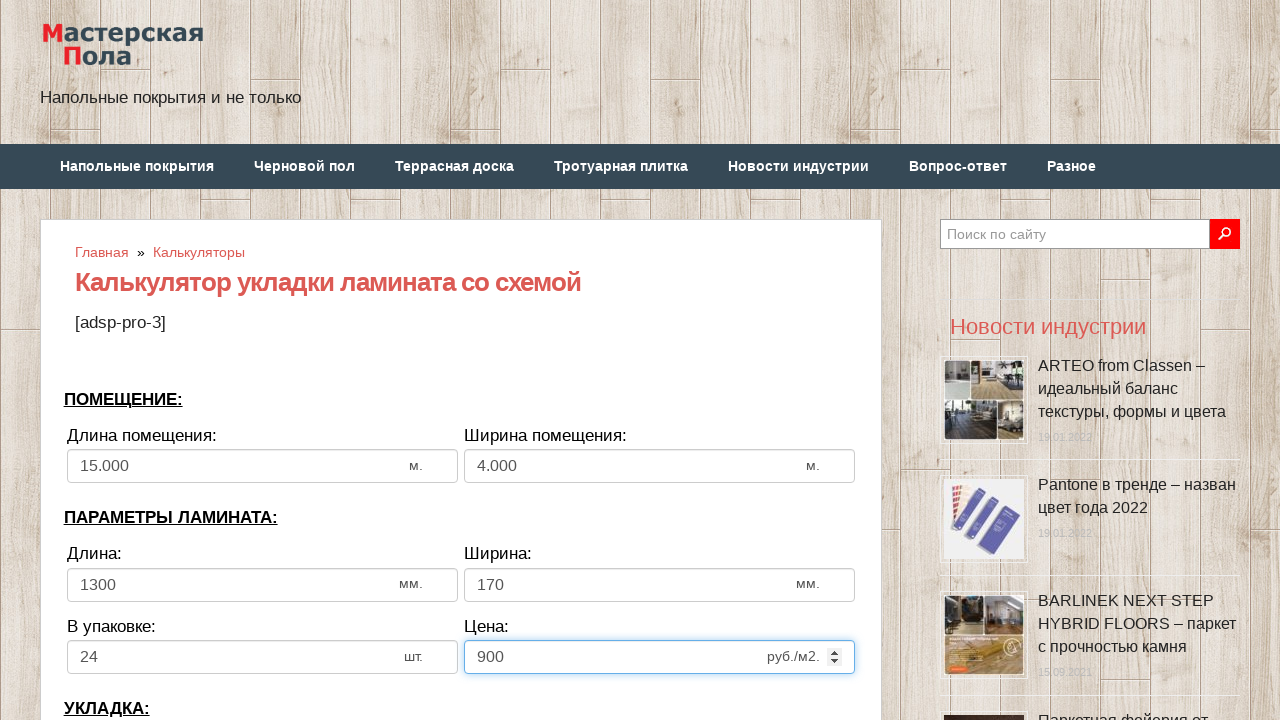

Clicked offset/bias input field at (262, 361) on input[name='calc_bias']
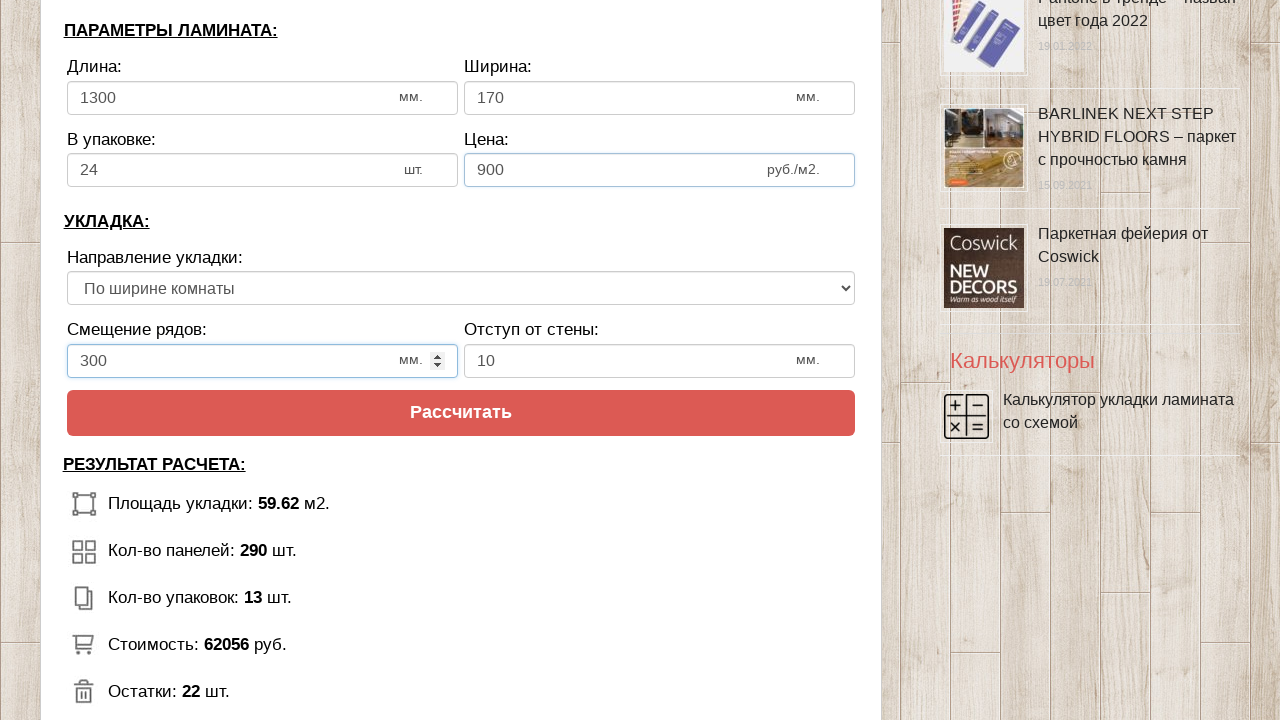

Entered offset/bias: 300 mm on input[name='calc_bias']
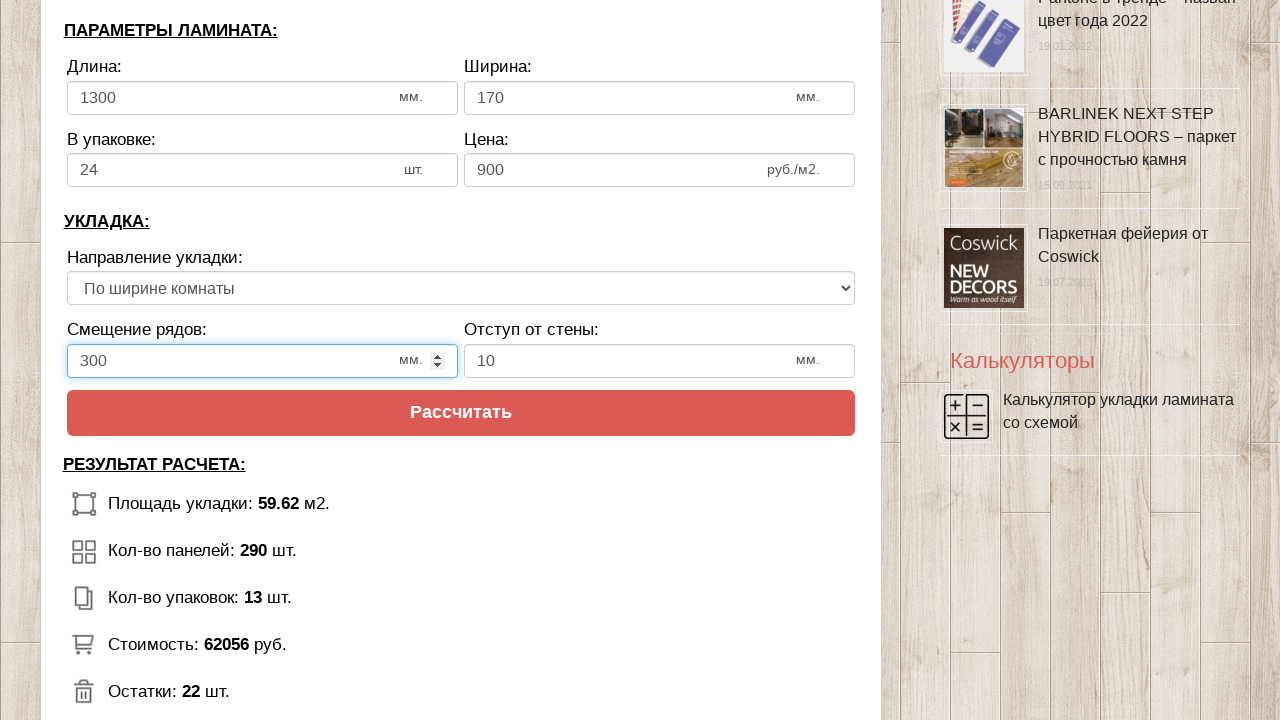

Clicked wall distance input field at (660, 361) on input[name='calc_walldist']
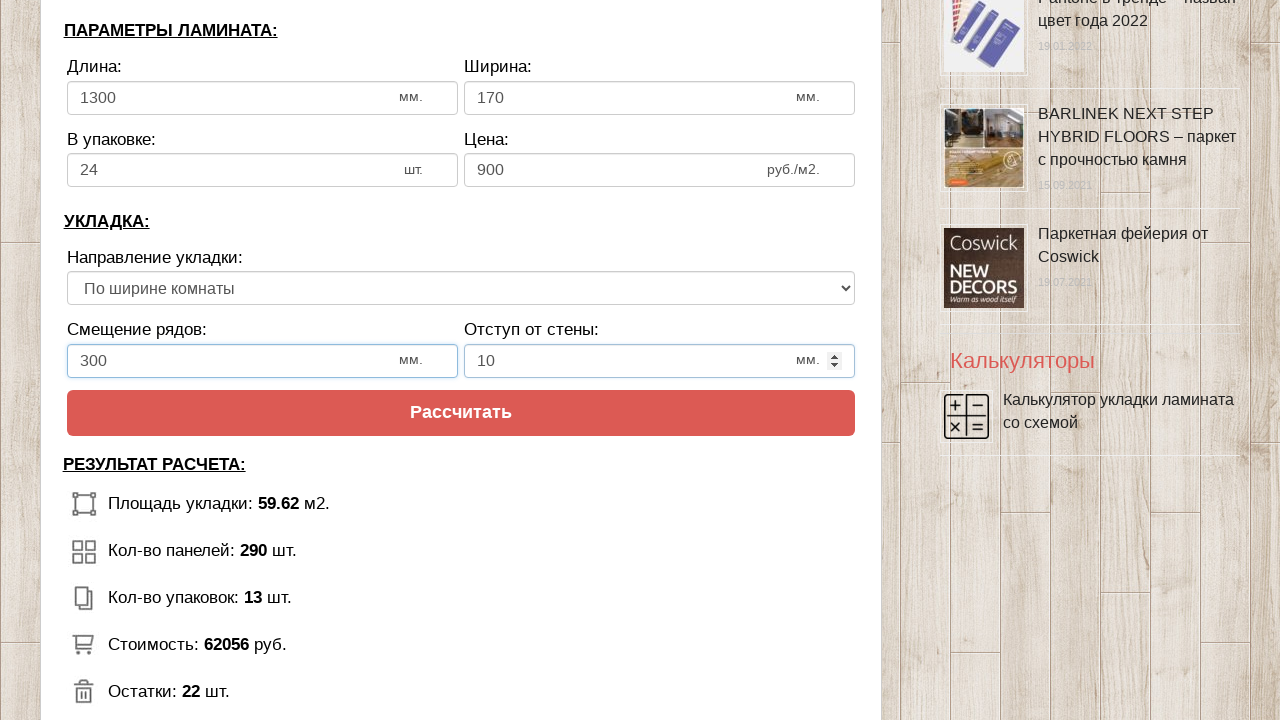

Entered wall distance: 15 mm on input[name='calc_walldist']
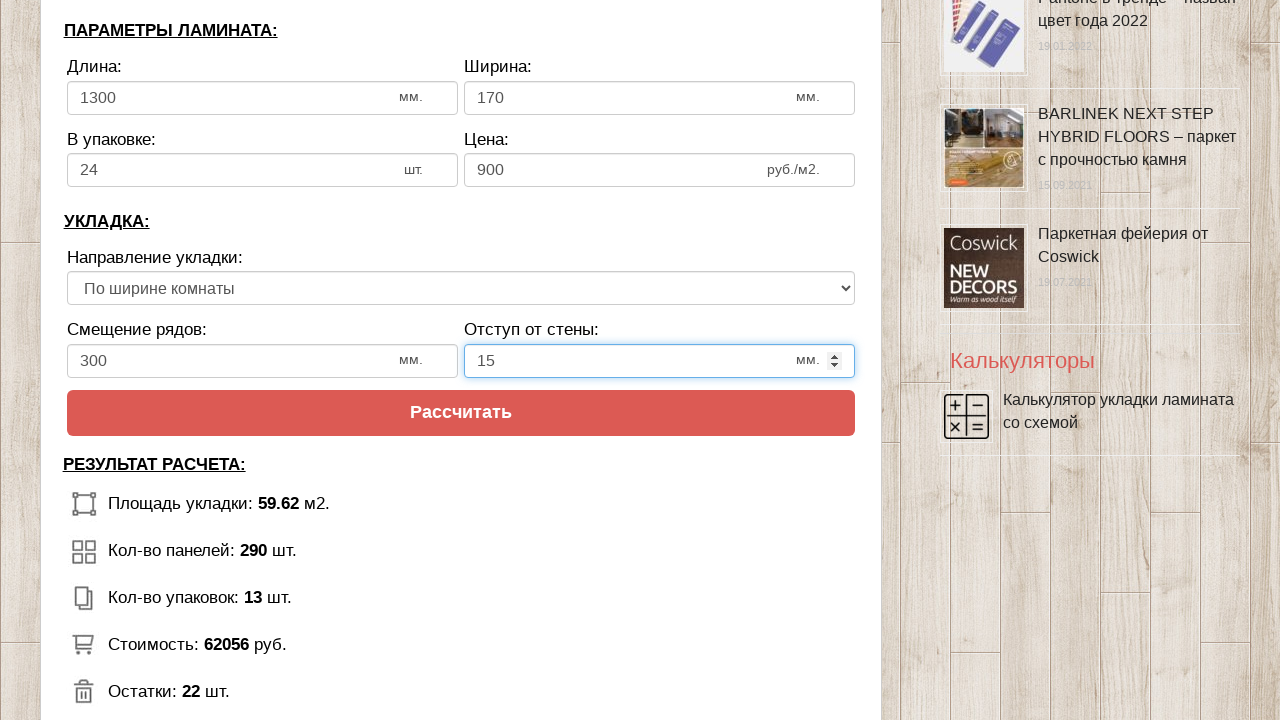

Clicked 'Рассчитать' (Calculate) button at (461, 413) on [value='Рассчитать']
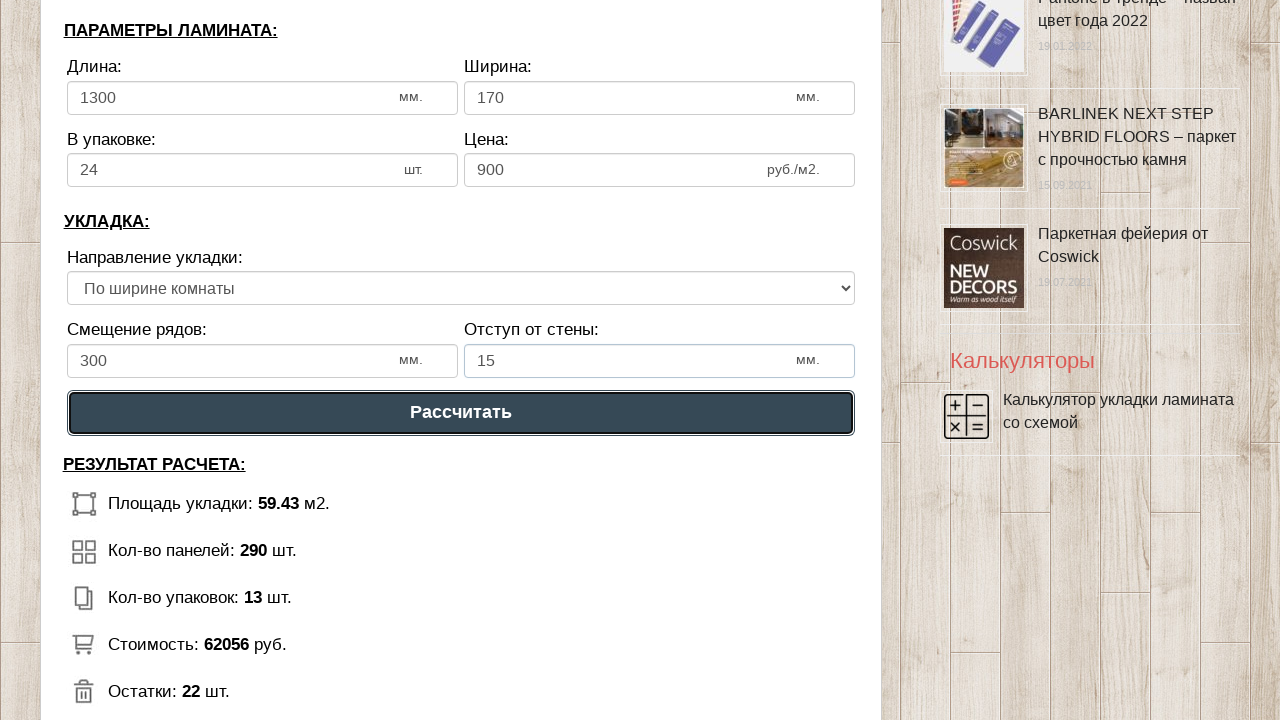

Results loaded successfully
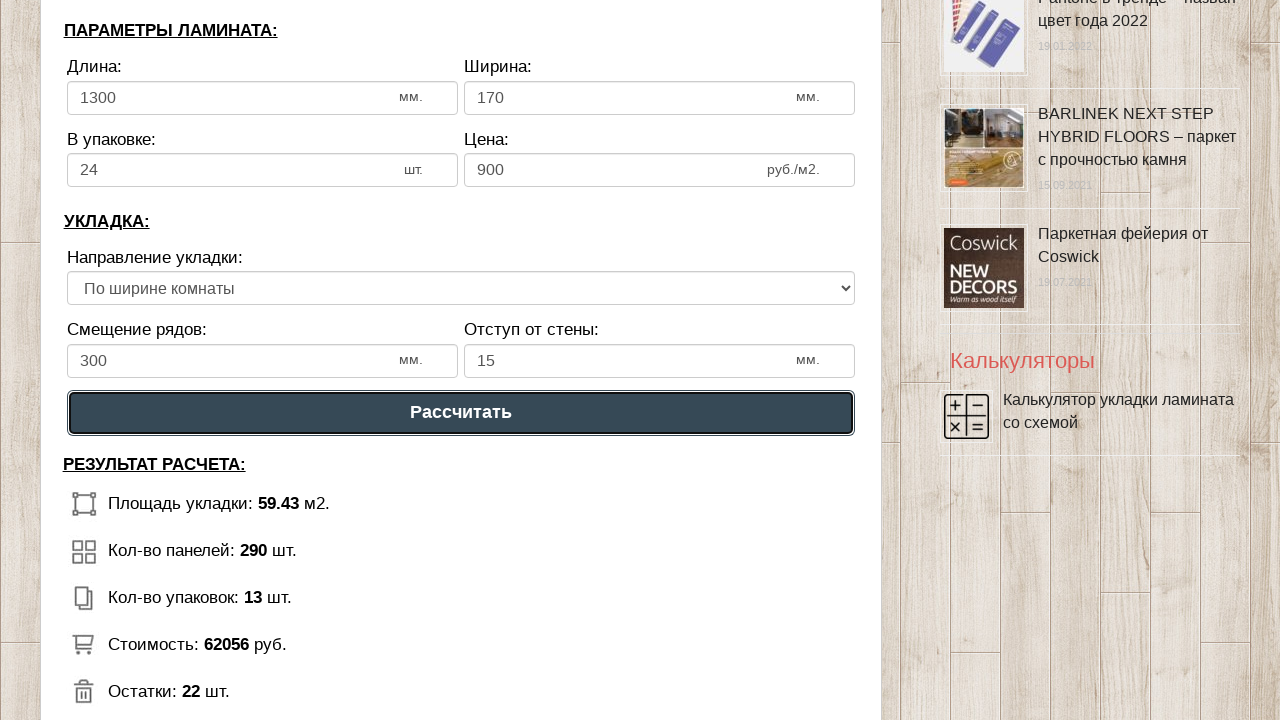

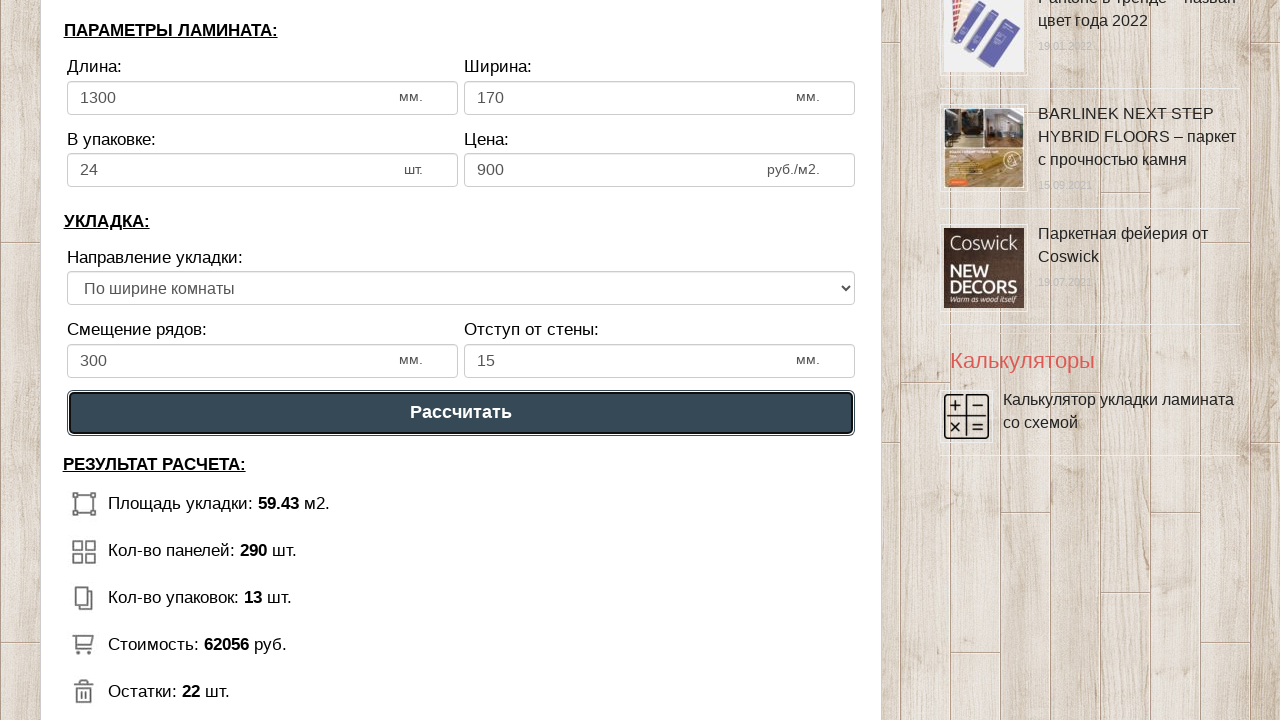